Tests clicking a load button and verifying that a welcome message appears on the page

Starting URL: https://victoretc.github.io/waitSeleniumexample/

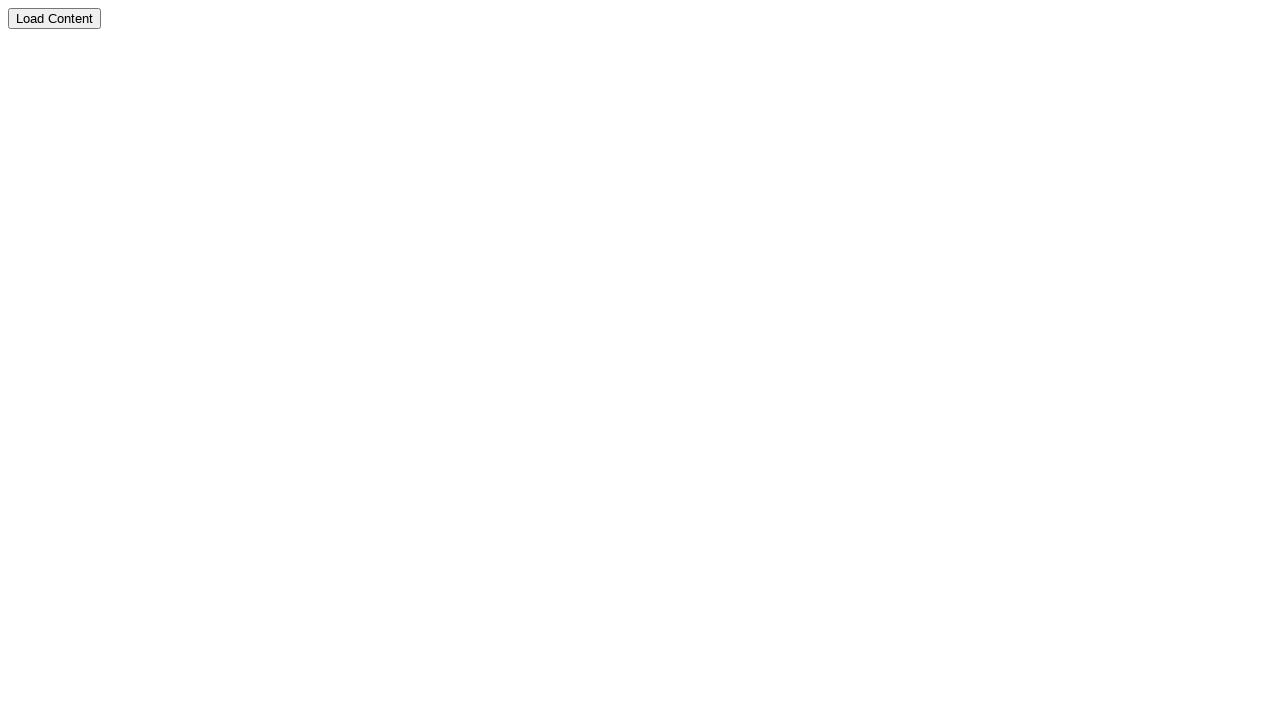

Navigated to the wait Selenium example page
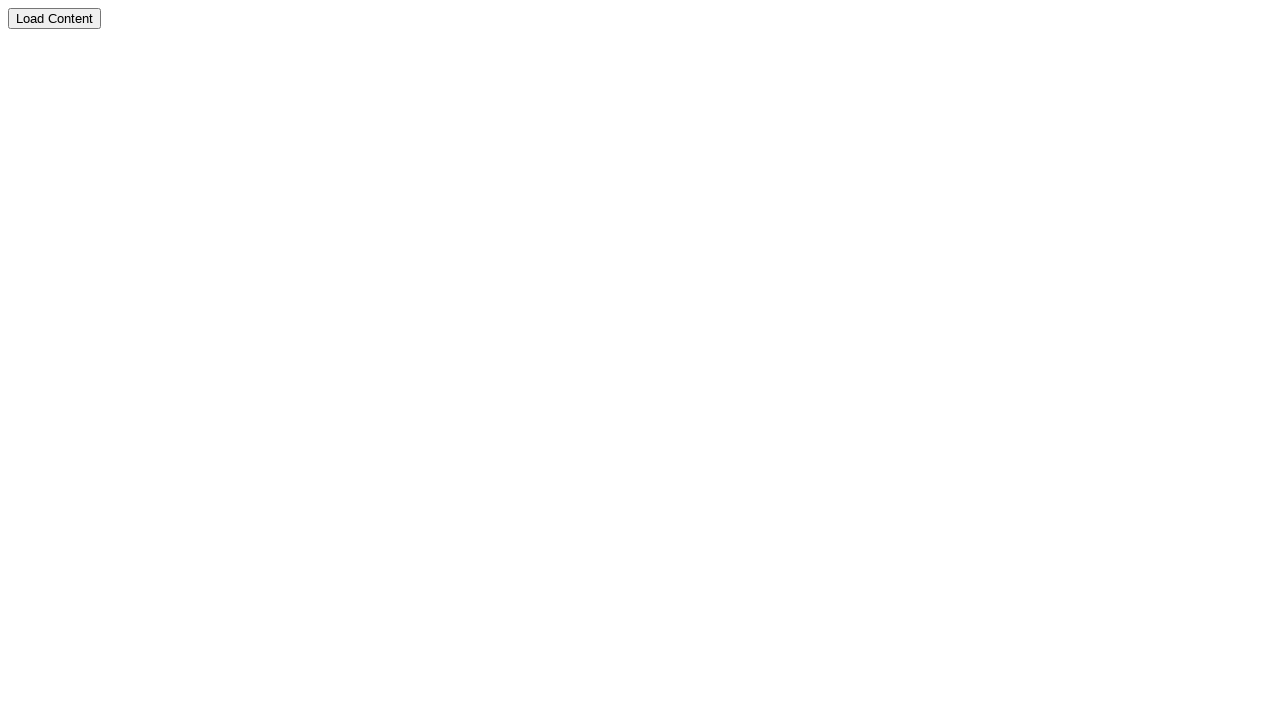

Clicked the load button at (54, 18) on xpath=//button
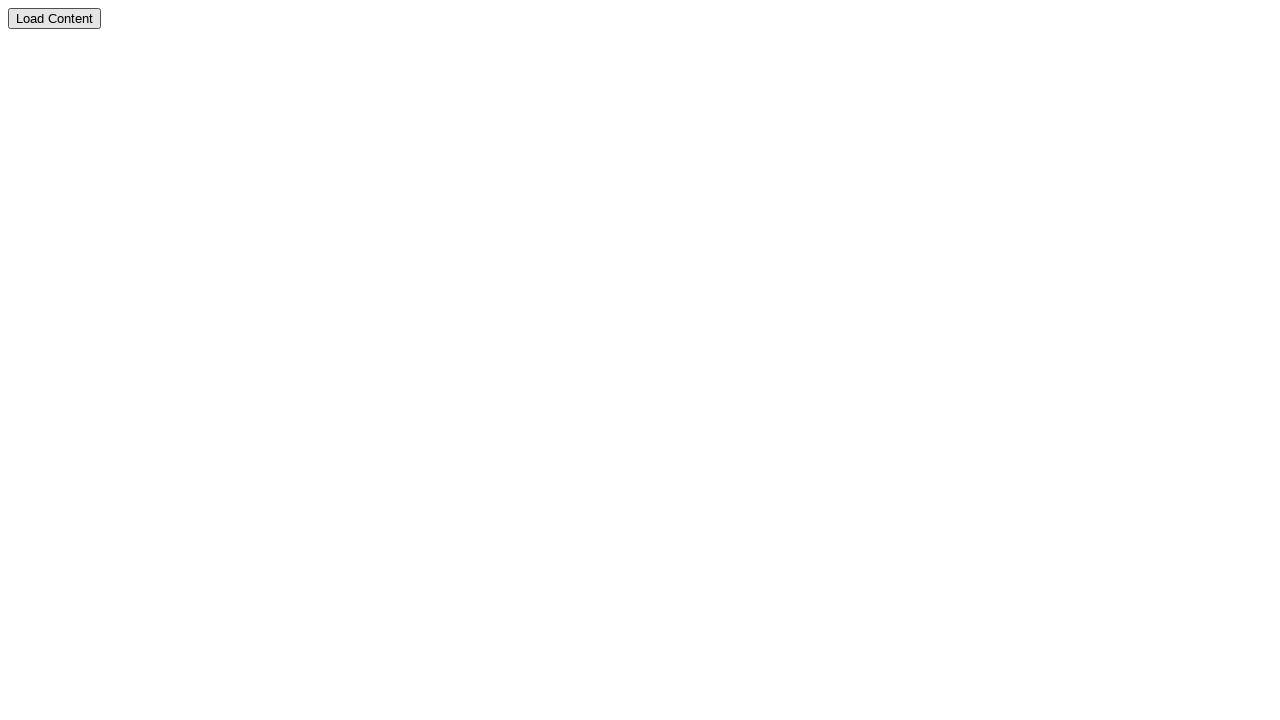

Welcome message heading appeared on the page
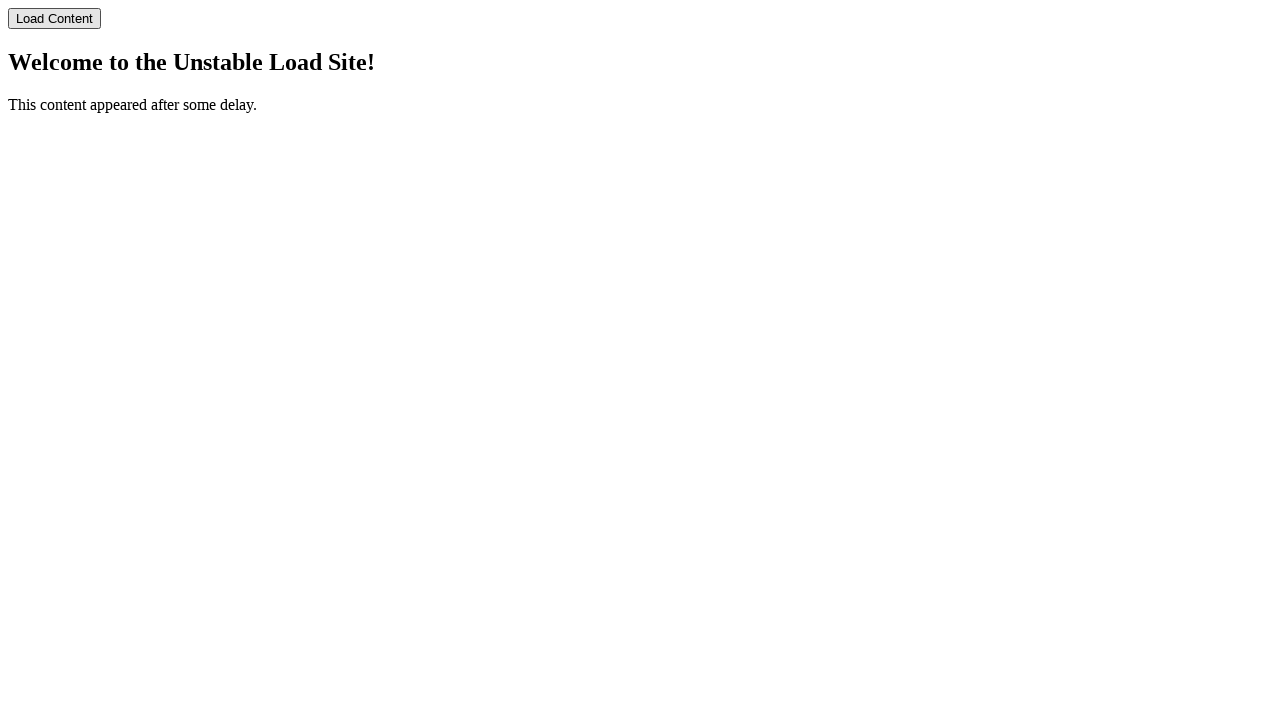

Verified welcome message text content matches expected value
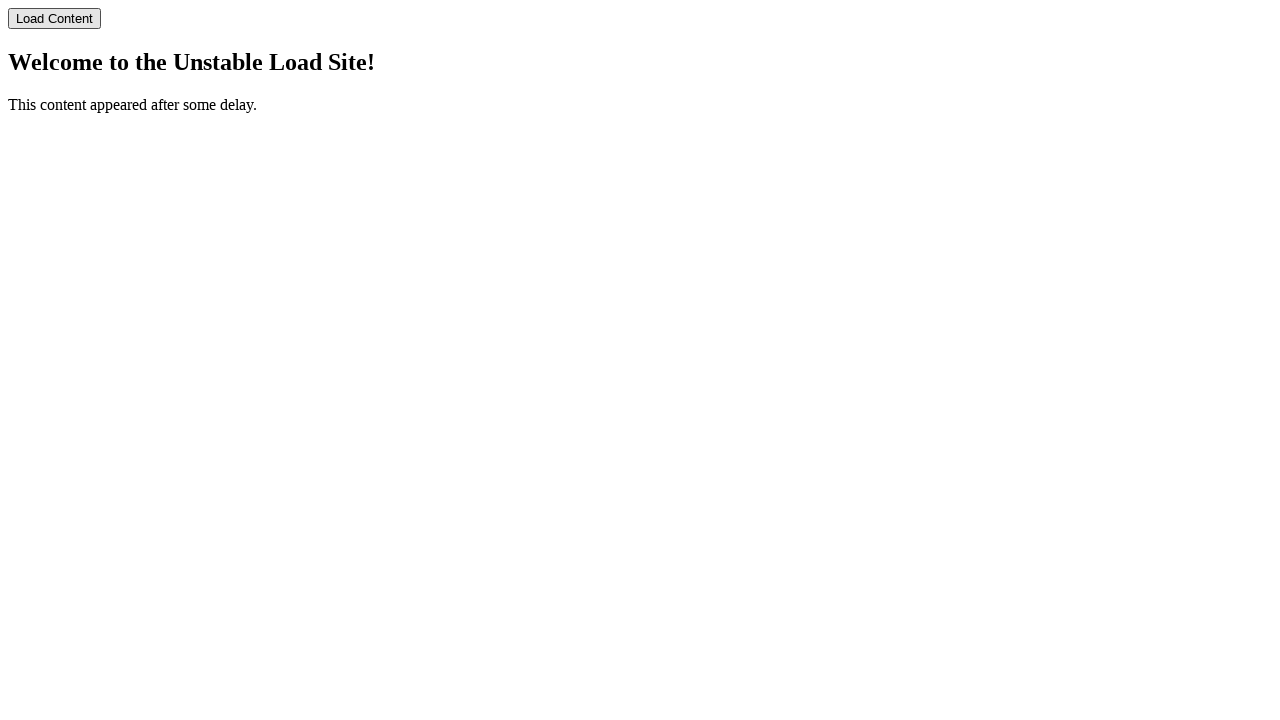

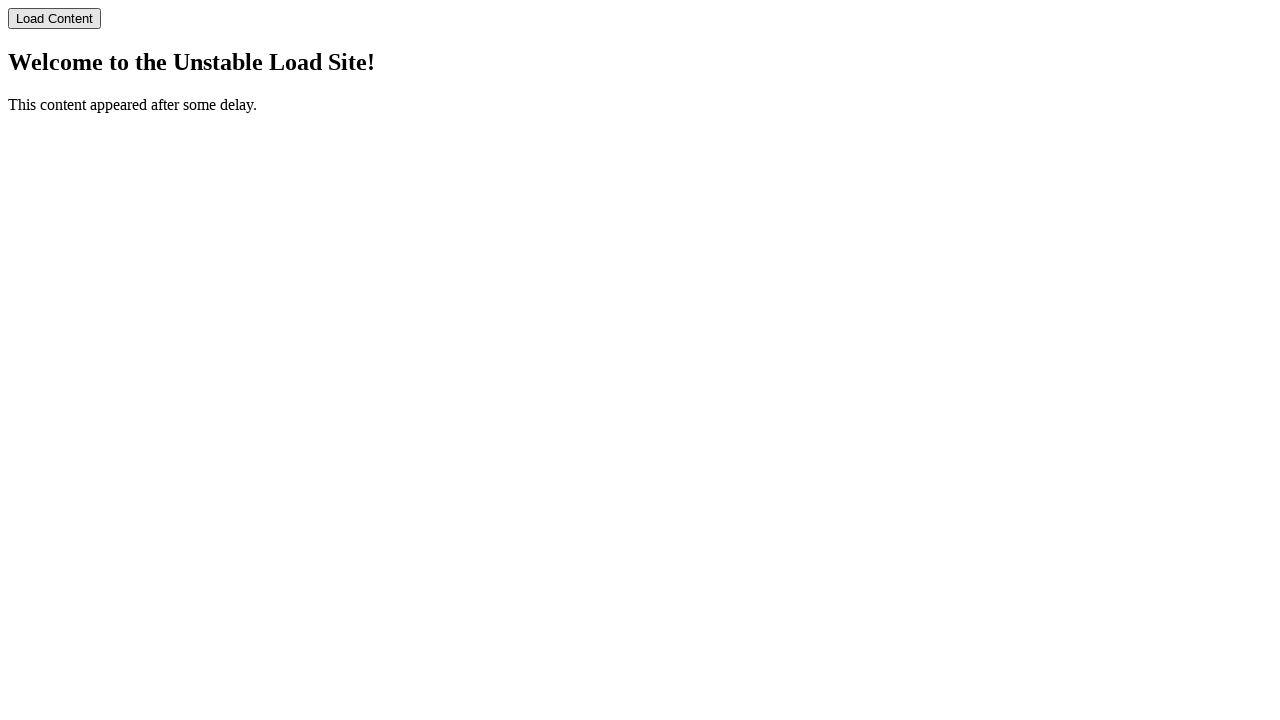